Tests a prompt dialog by clicking a button, entering a name in the prompt, accepting it, and verifying the name appears in the result

Starting URL: https://demoqa.com/alerts

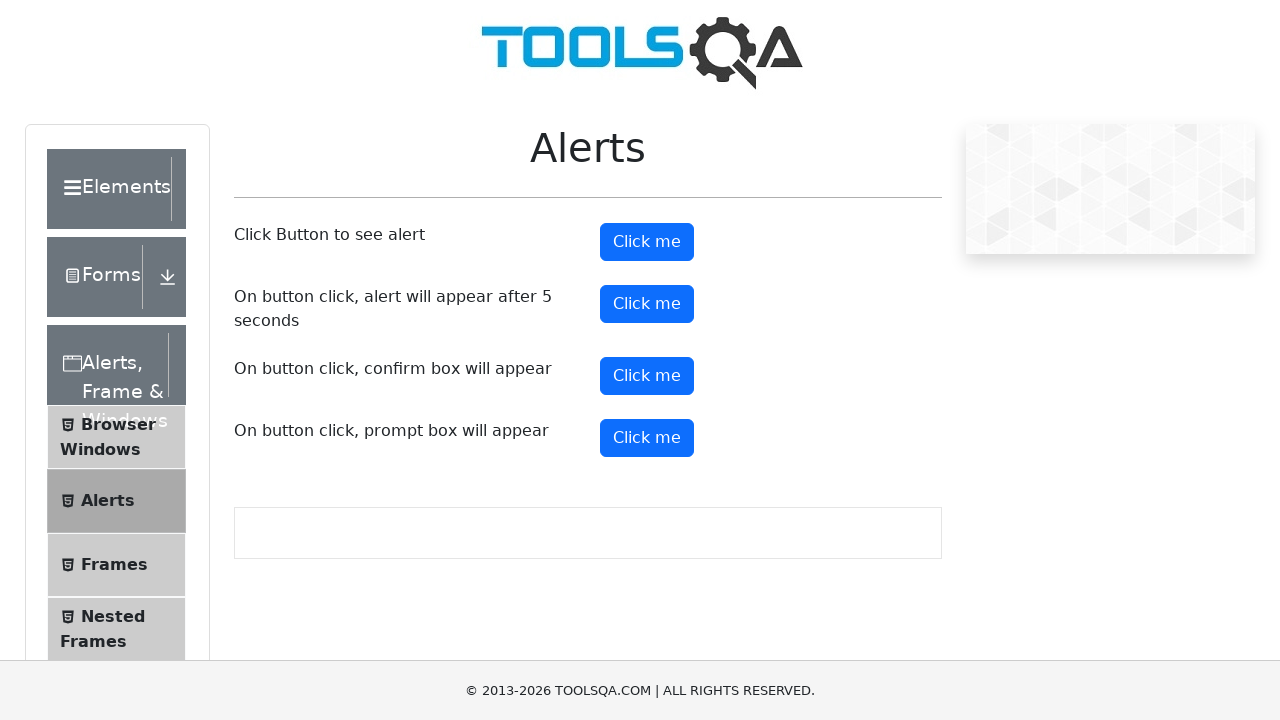

Registered dialog handler to accept prompt with 'Jennifer'
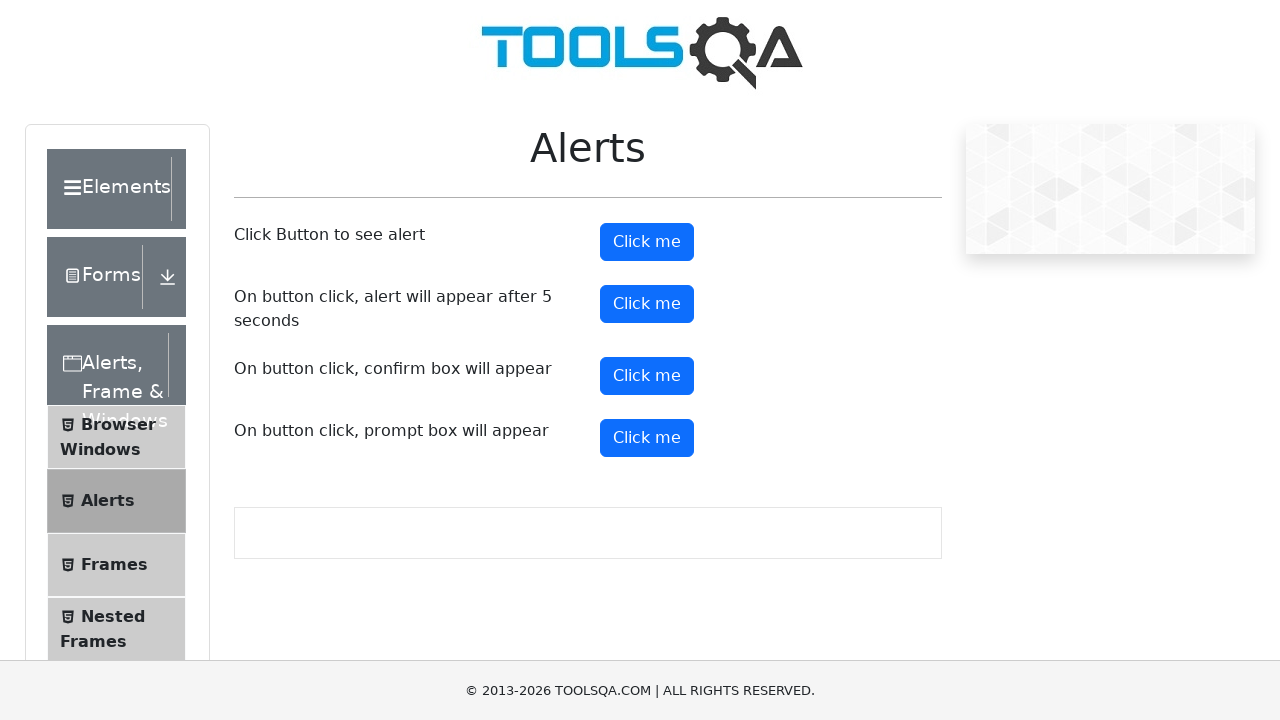

Clicked the fifth button to trigger prompt dialog at (647, 438) on xpath=(//button)[5]
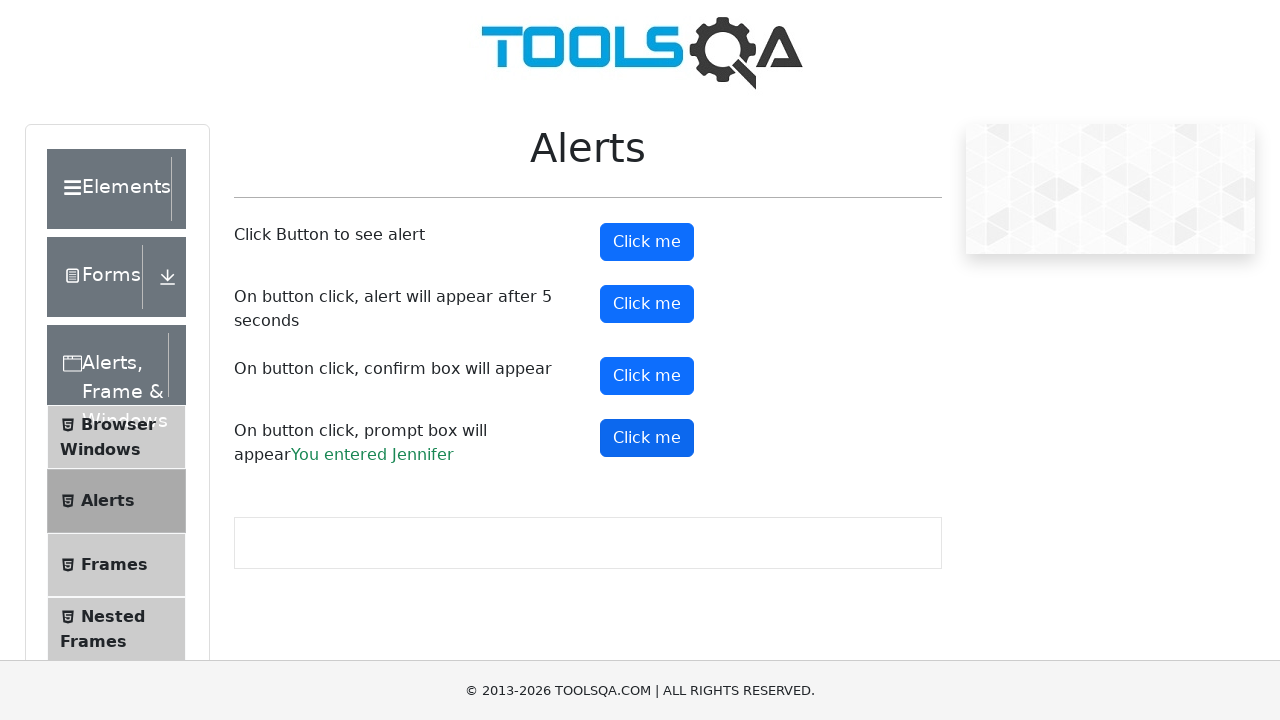

Prompt result element loaded
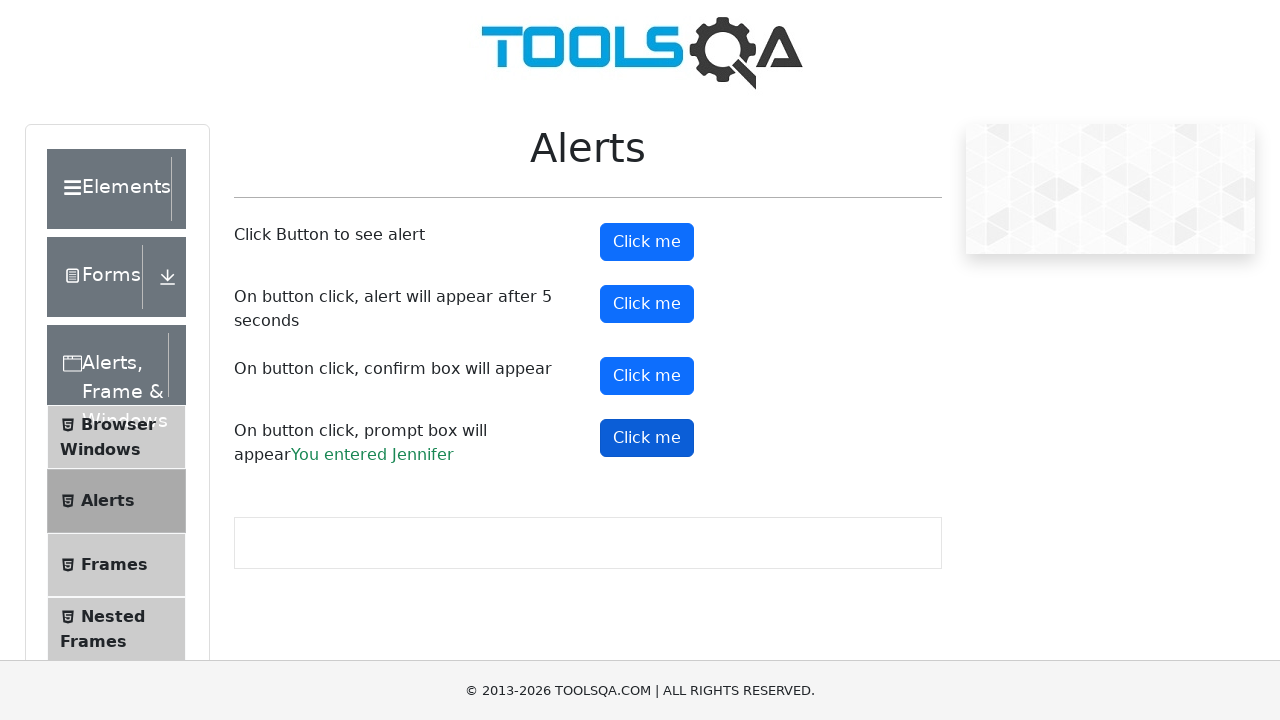

Retrieved prompt result text
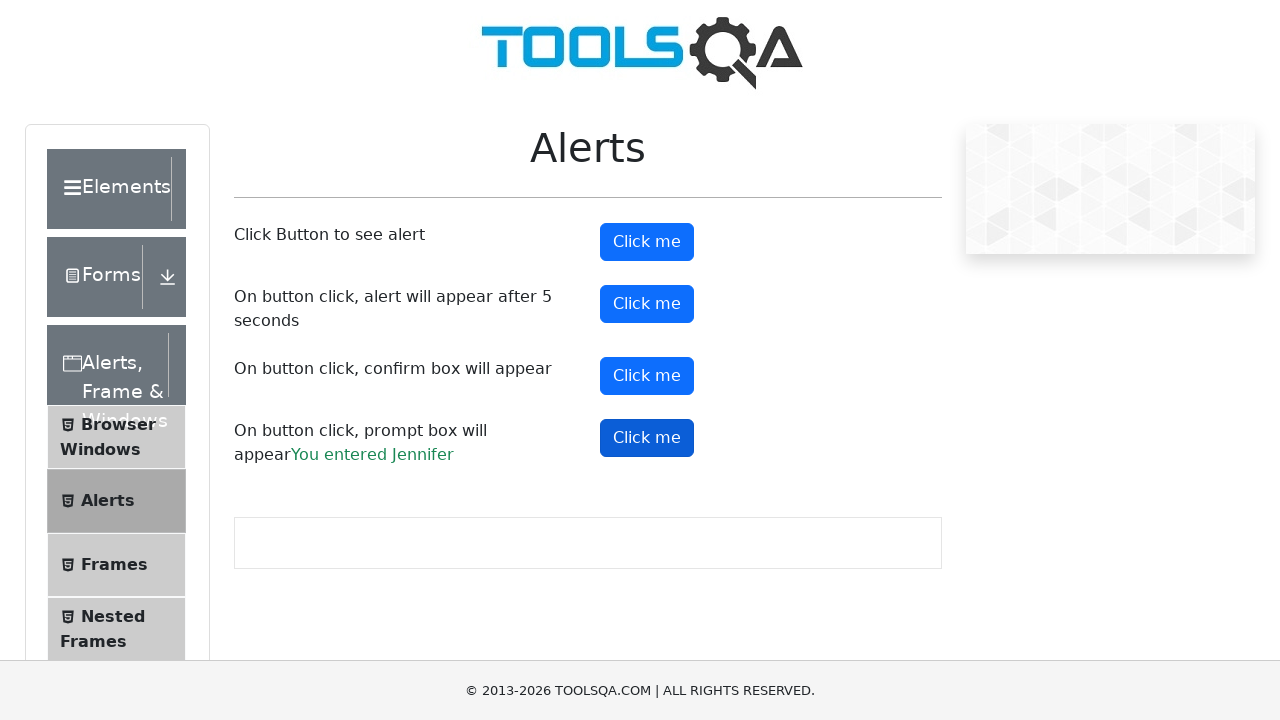

Verified that 'Jennifer' appears in the prompt result
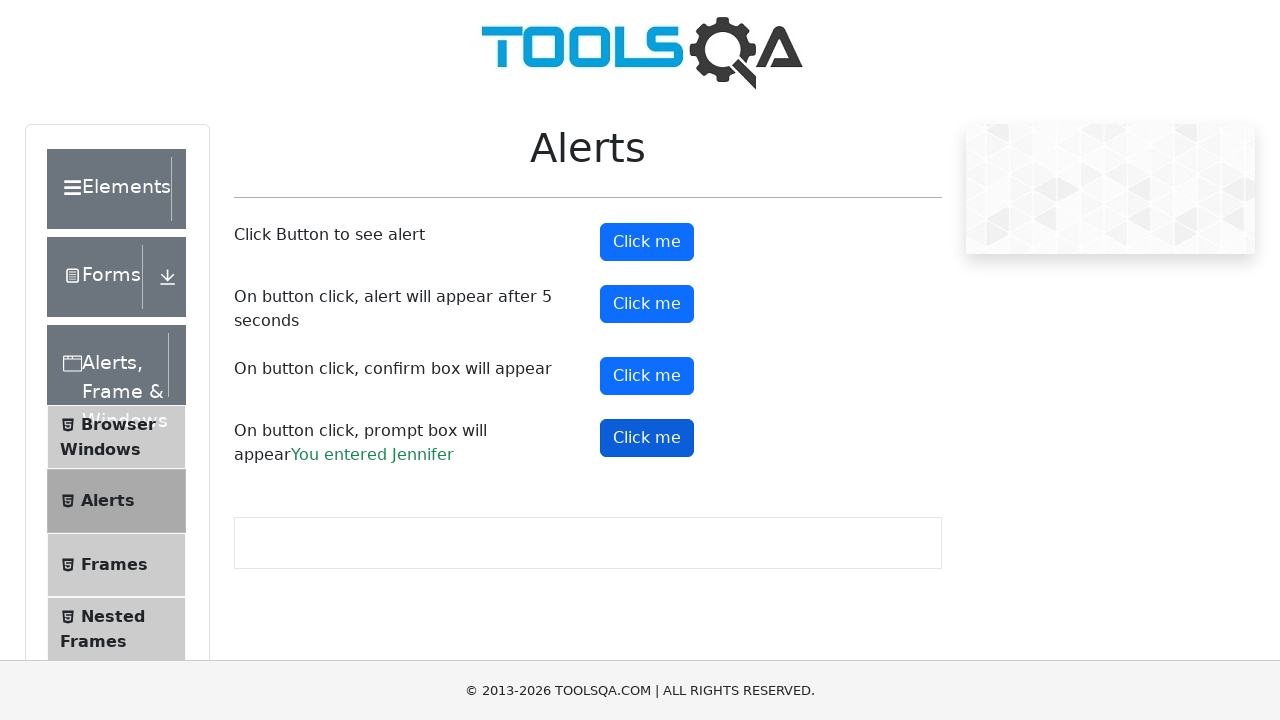

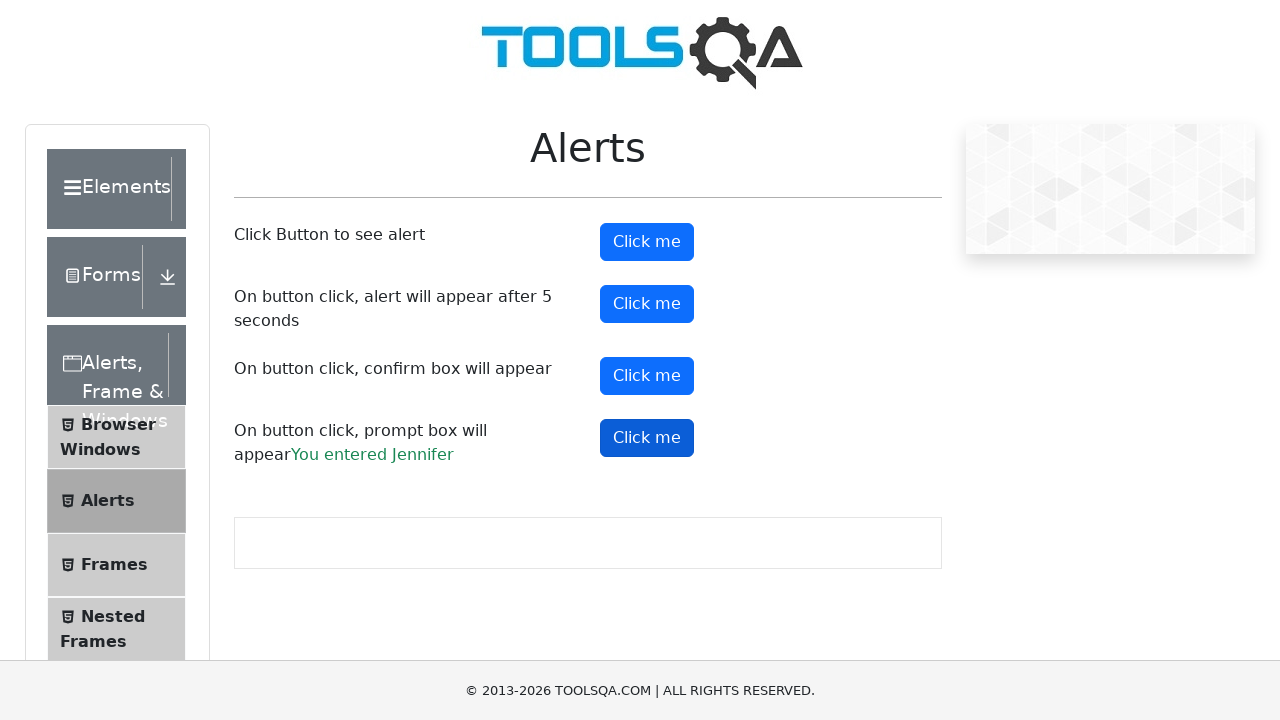